Tests contact form by filling in name, email, phone, subject and queries fields with validation

Starting URL: https://www.mindrisers.com.np/contact-us

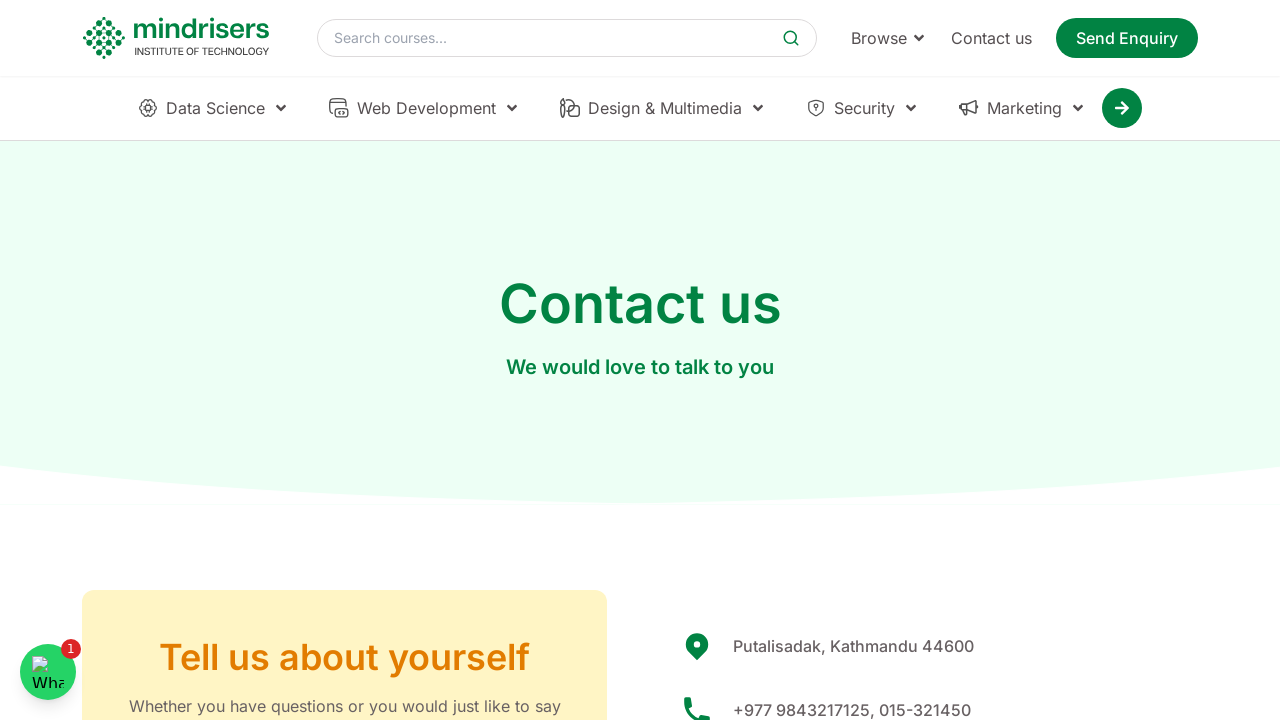

Scrolled down 1000px to locate contact form
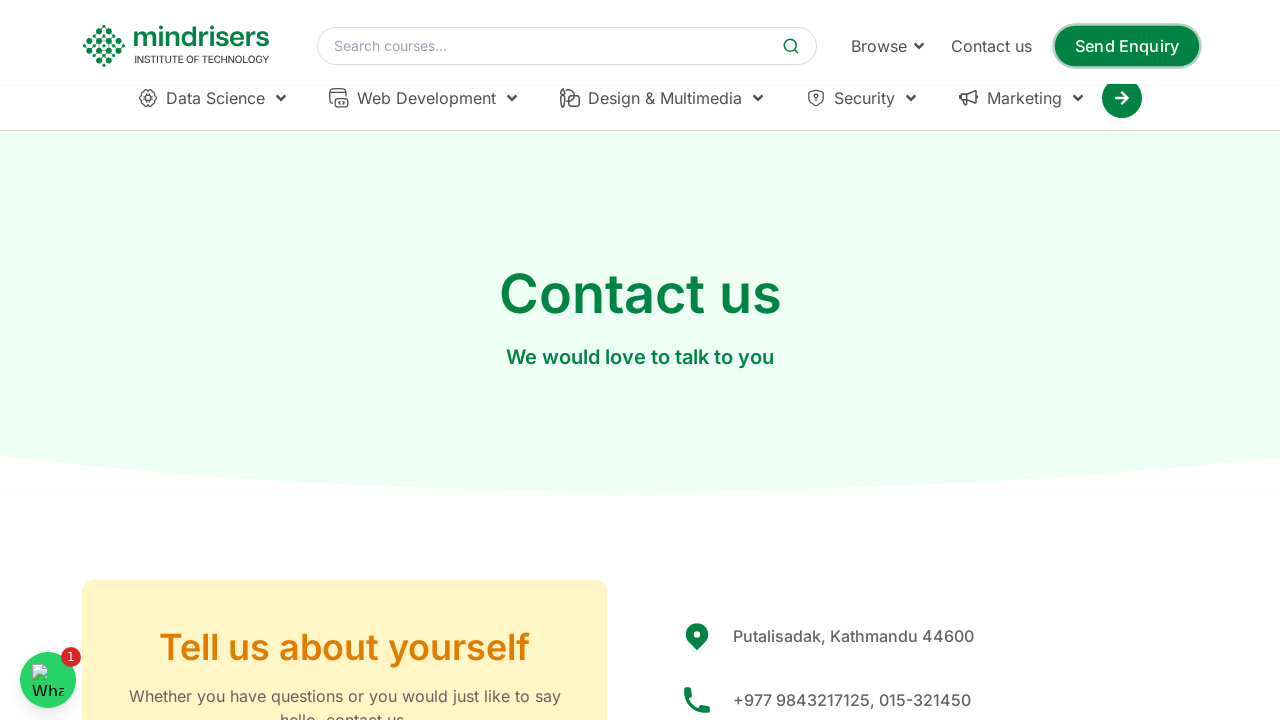

Waited 500ms for scroll animation
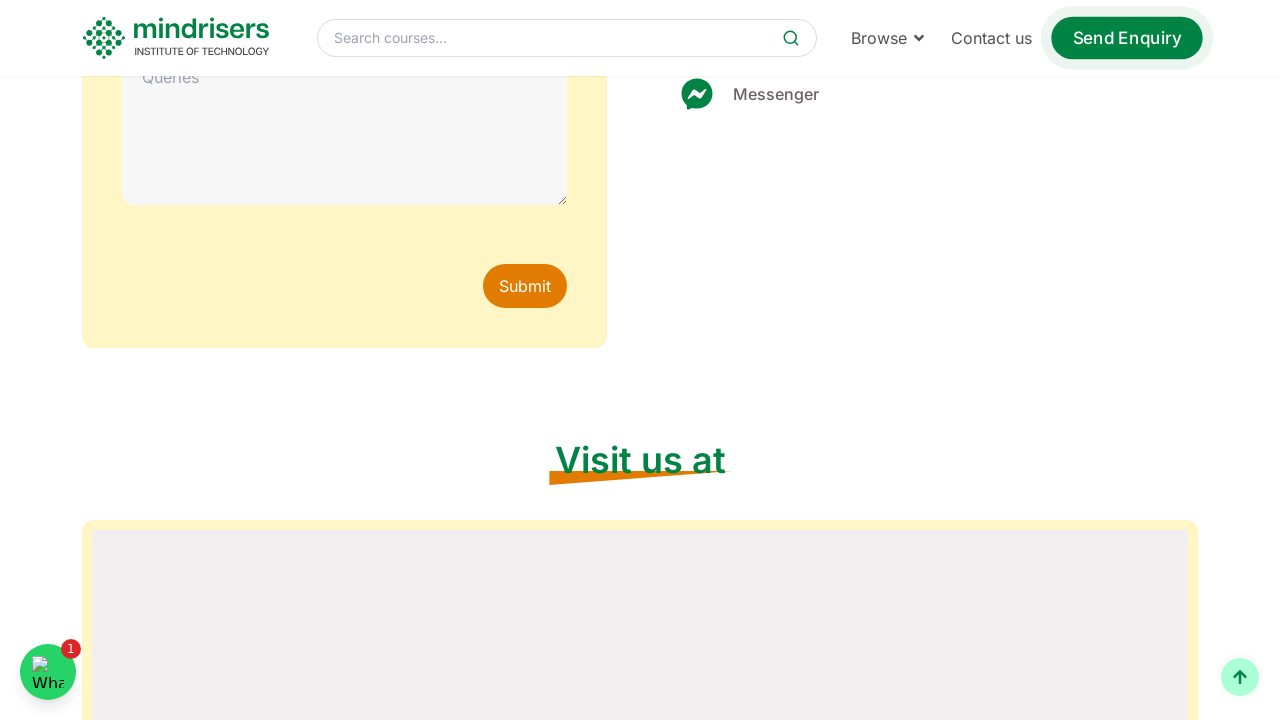

Scrolled down 1000px to locate contact form
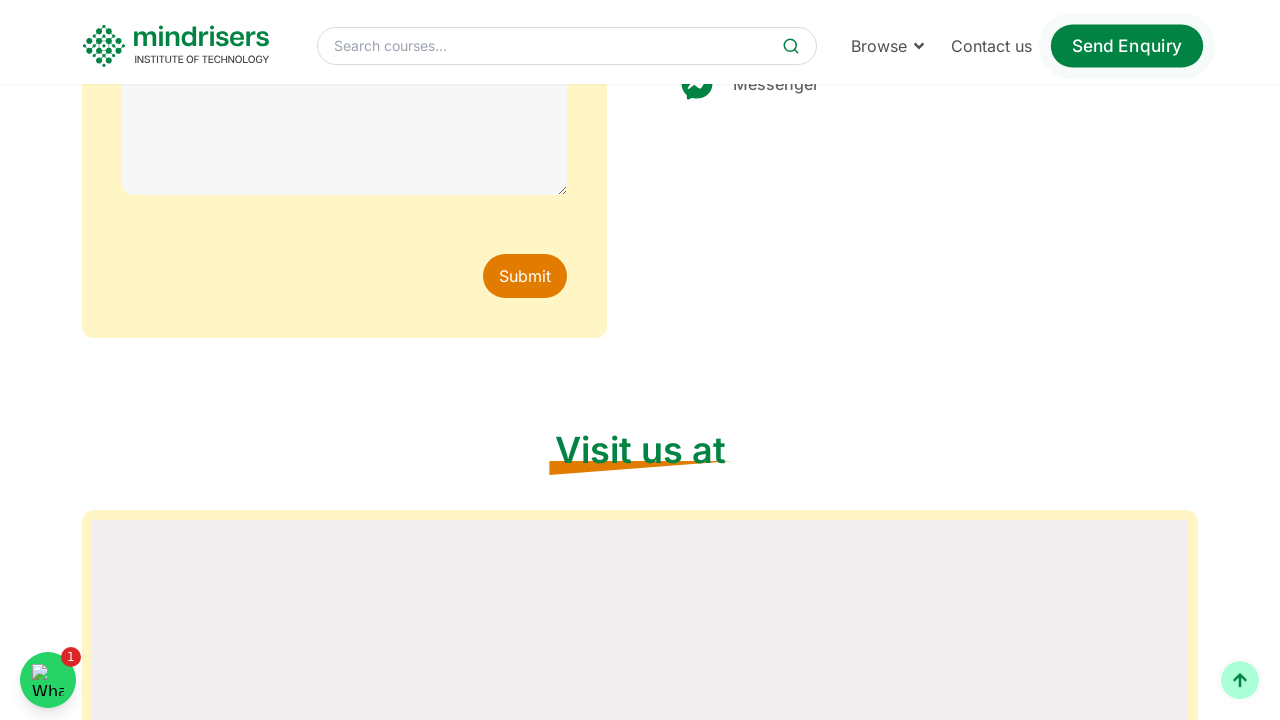

Waited 500ms for scroll animation
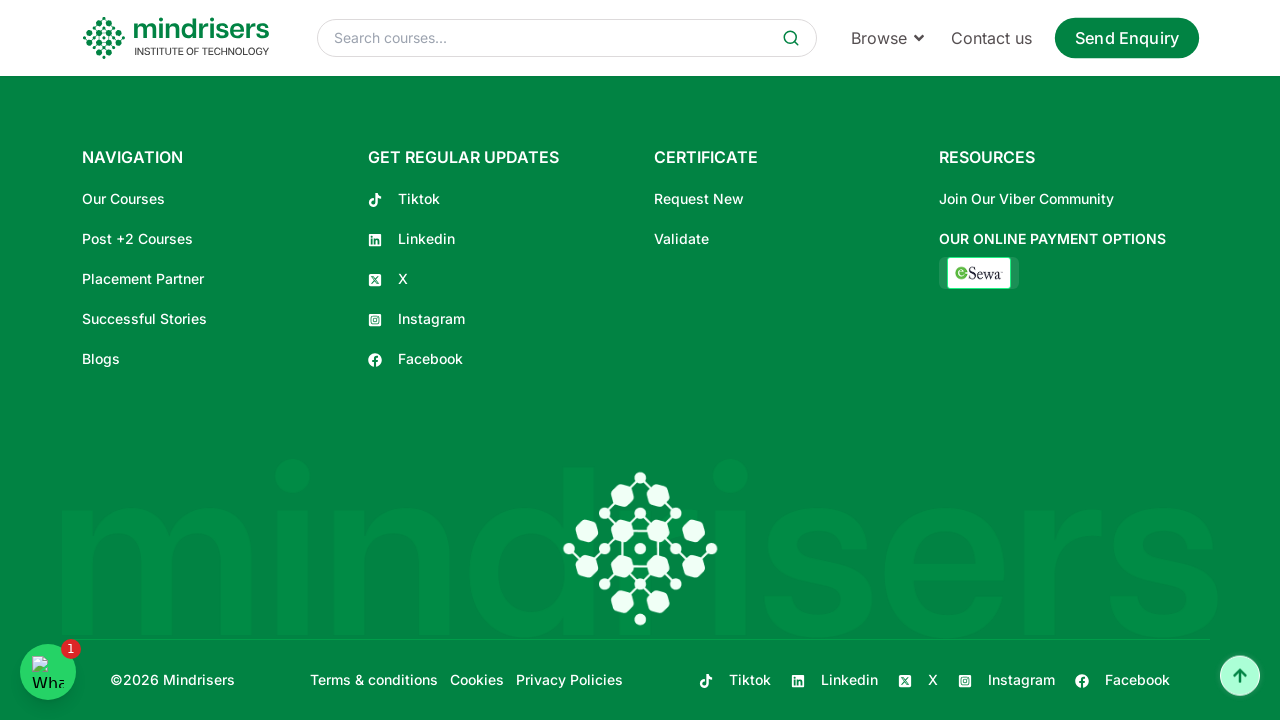

Scrolled down 1000px to locate contact form
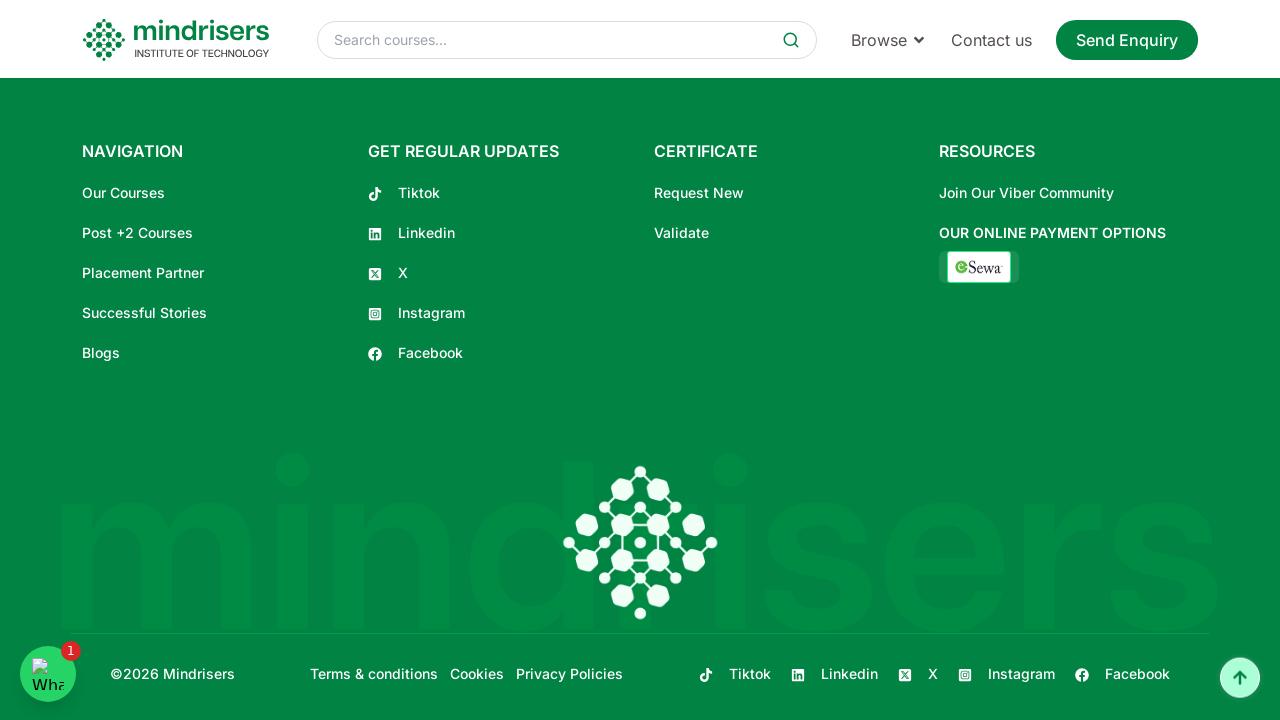

Waited 500ms for scroll animation
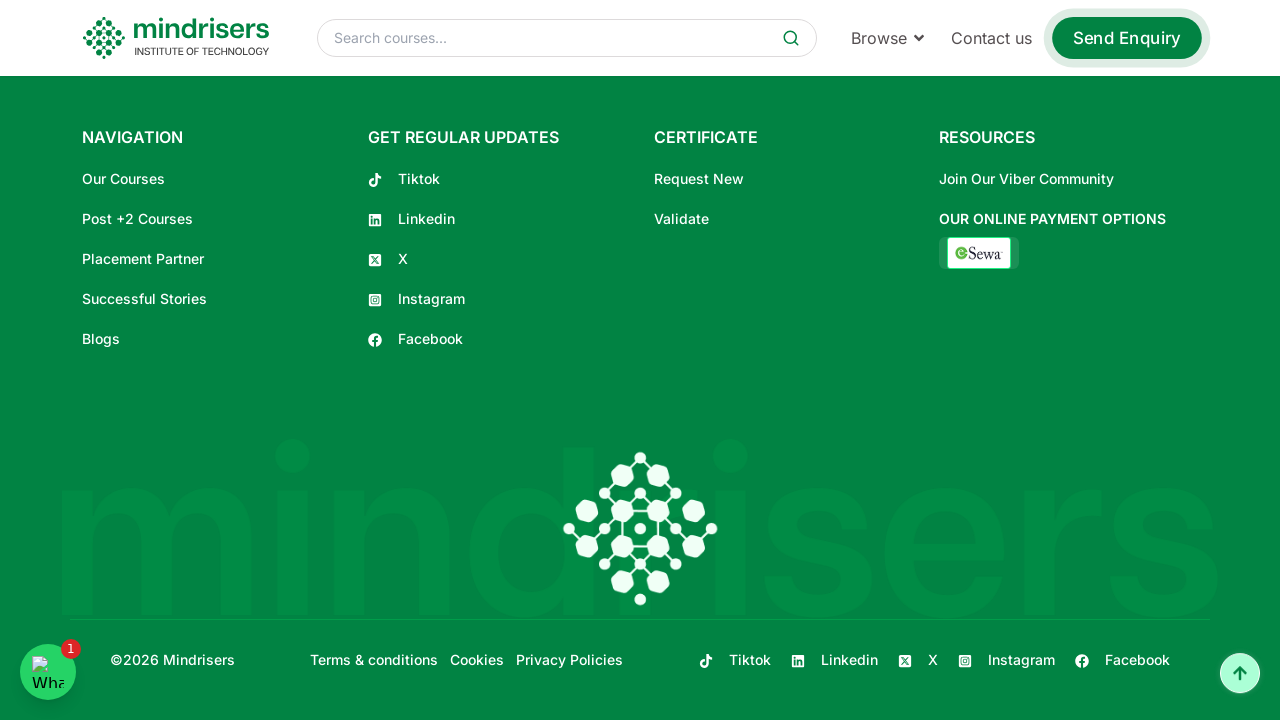

Scrolled down 1000px to locate contact form
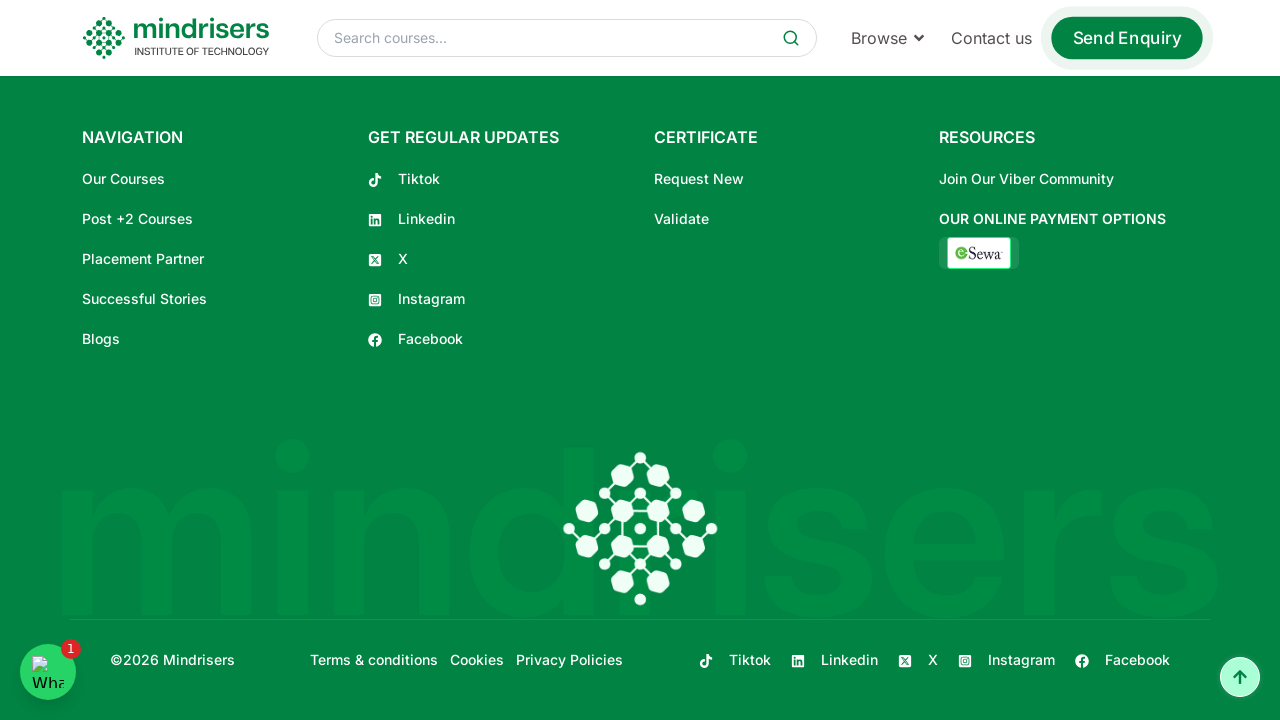

Waited 500ms for scroll animation
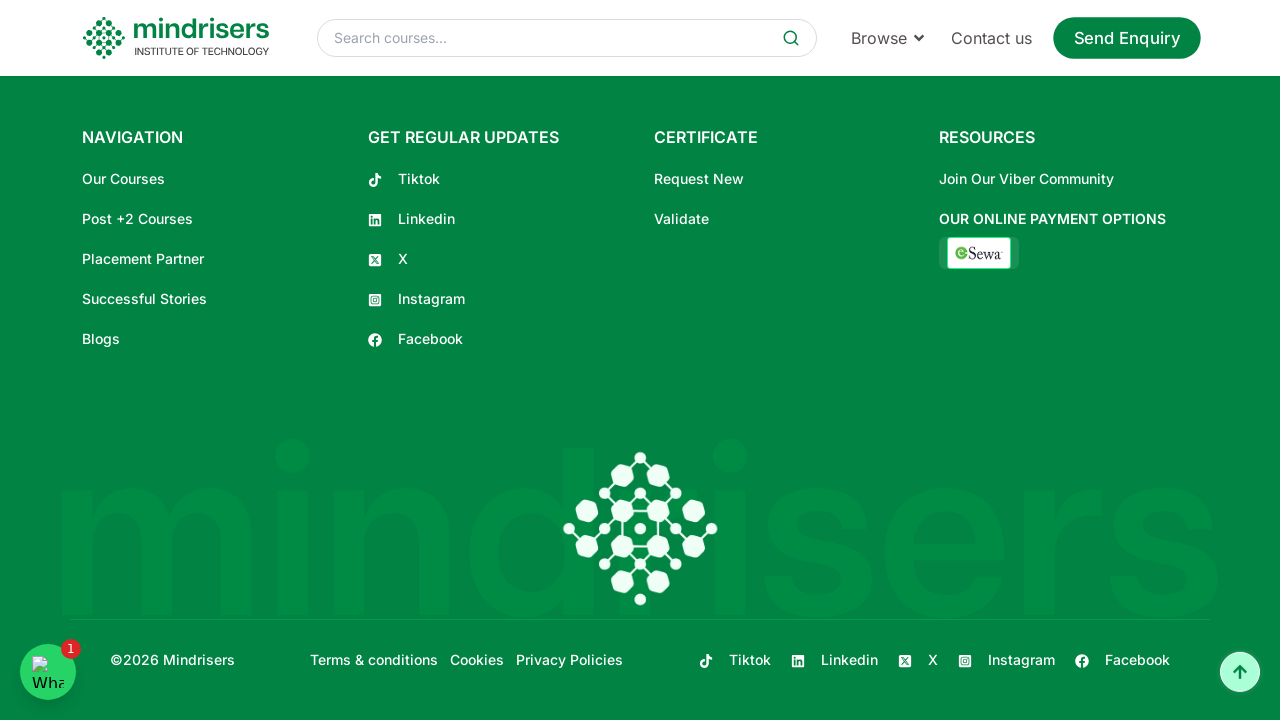

Scrolled down 1000px to locate contact form
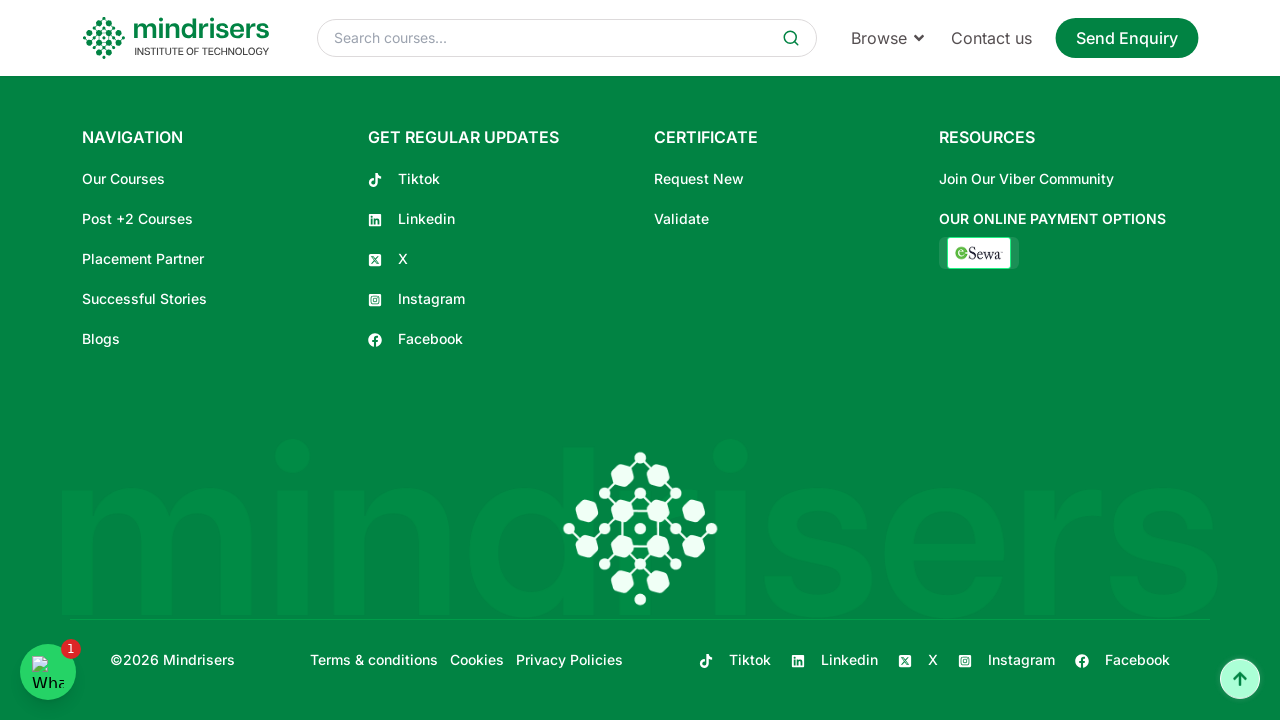

Waited 500ms for scroll animation
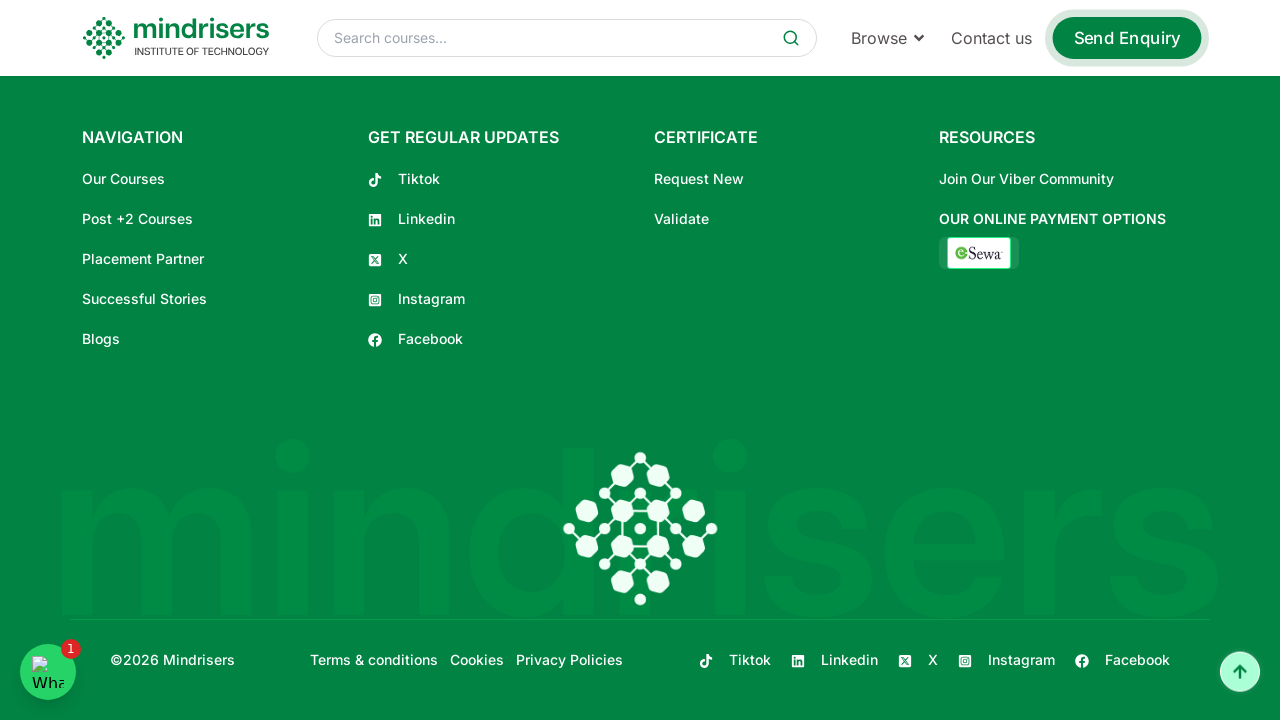

Scrolled down 1000px to locate contact form
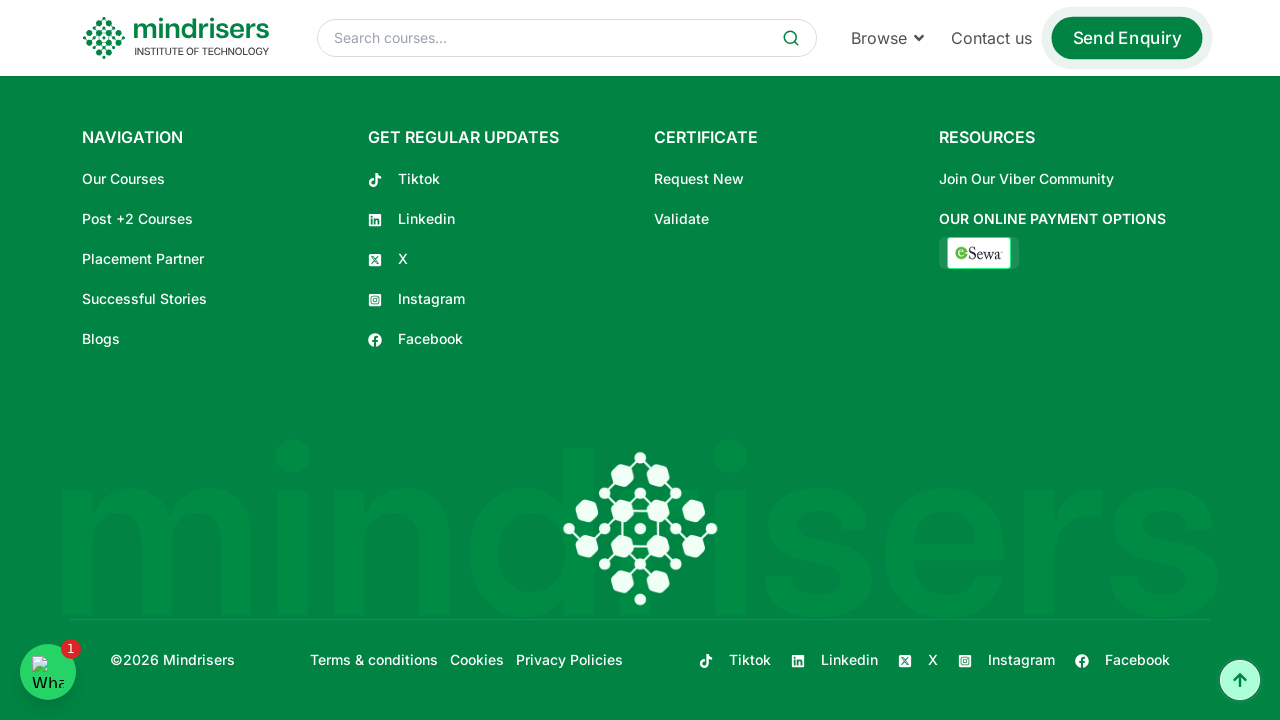

Waited 500ms for scroll animation
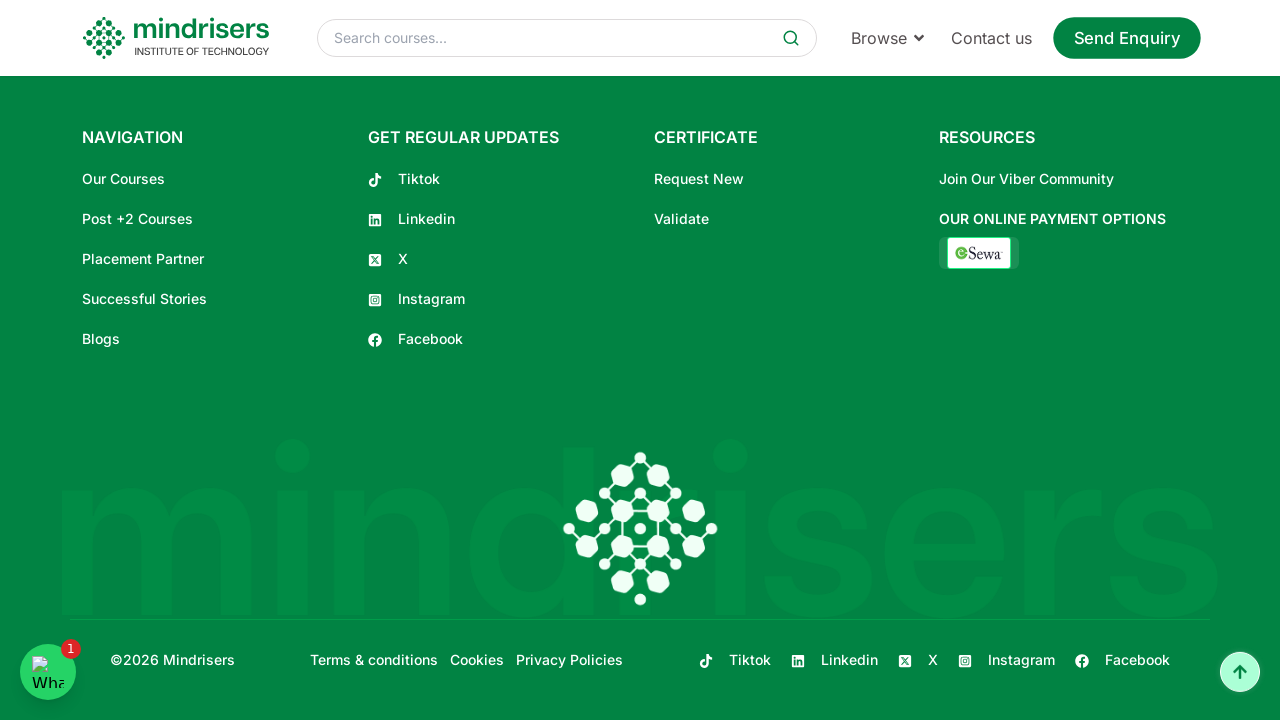

Filled in Name field with 'Saroj Shahi' on //input[@placeholder='Name']
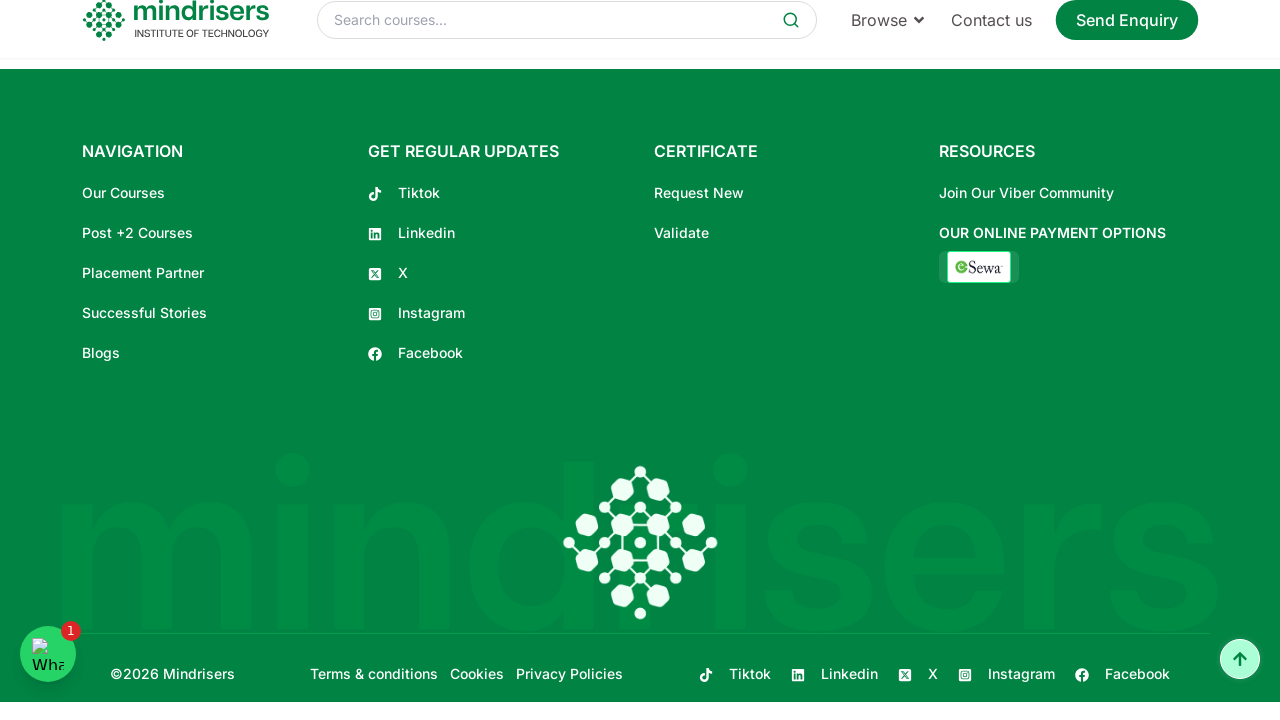

Filled in Email field with 'saroj@example.com' on //input[@placeholder='Email']
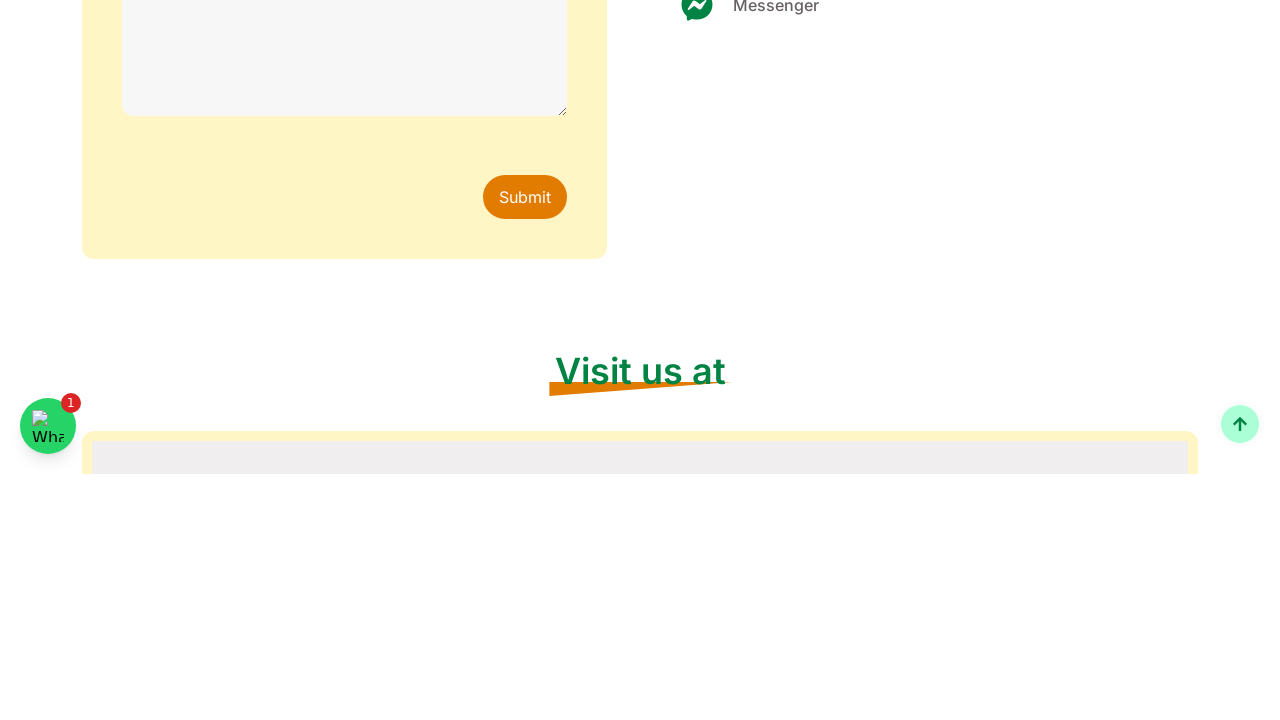

Filled in Phone field with '9818839681' on //input[@placeholder='Phone']
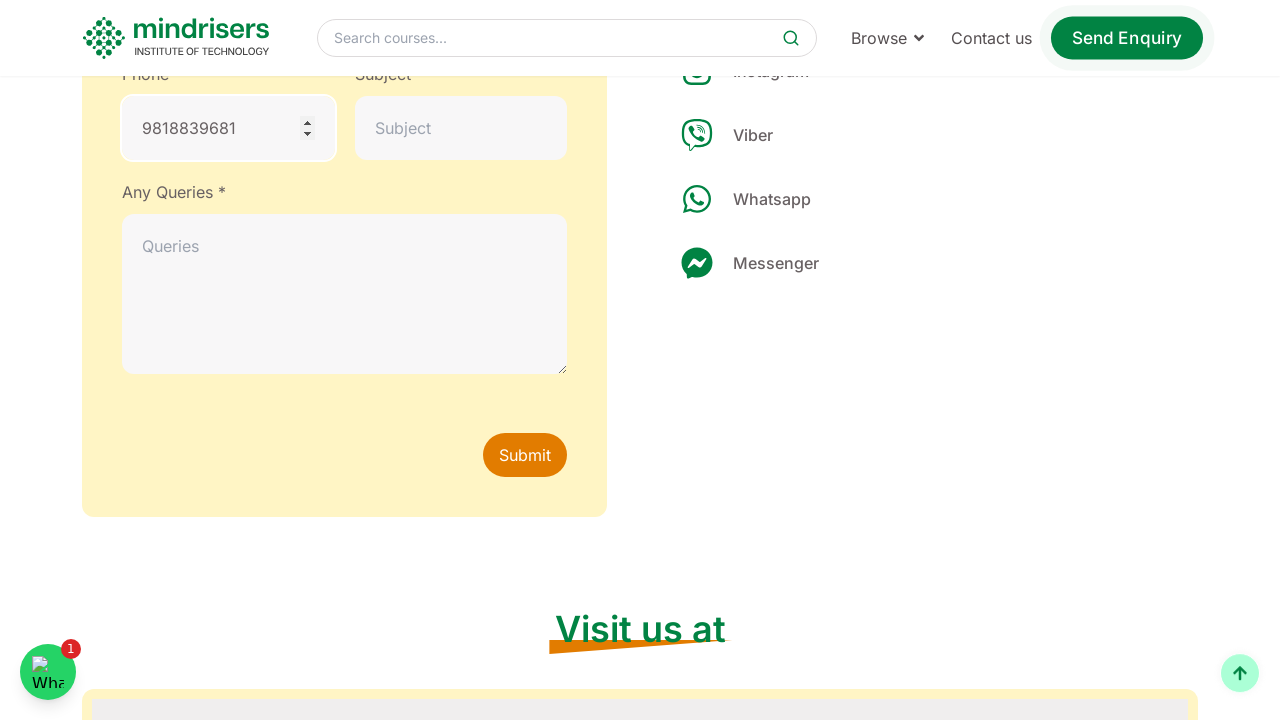

Filled in Subject field with 'QA Testing' on //input[@placeholder='Subject']
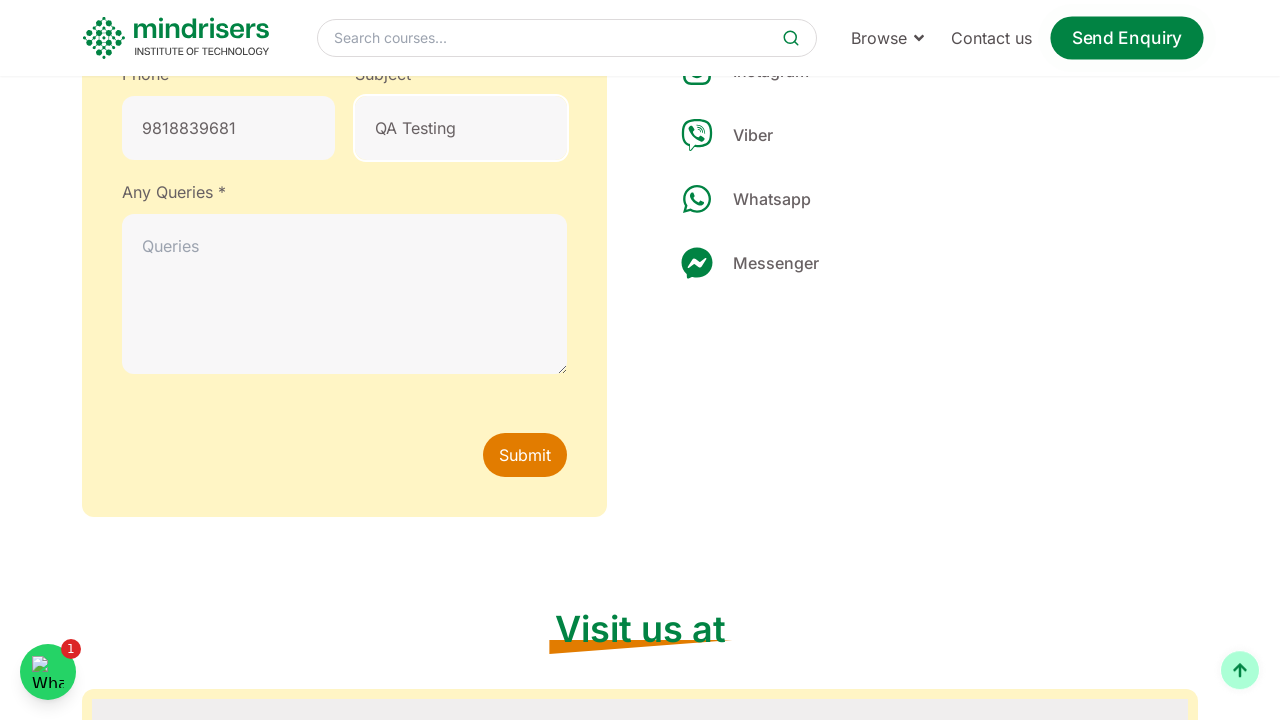

Filled in Queries field with 'Testing the contact form functionality' on //textarea[@placeholder='Queries']
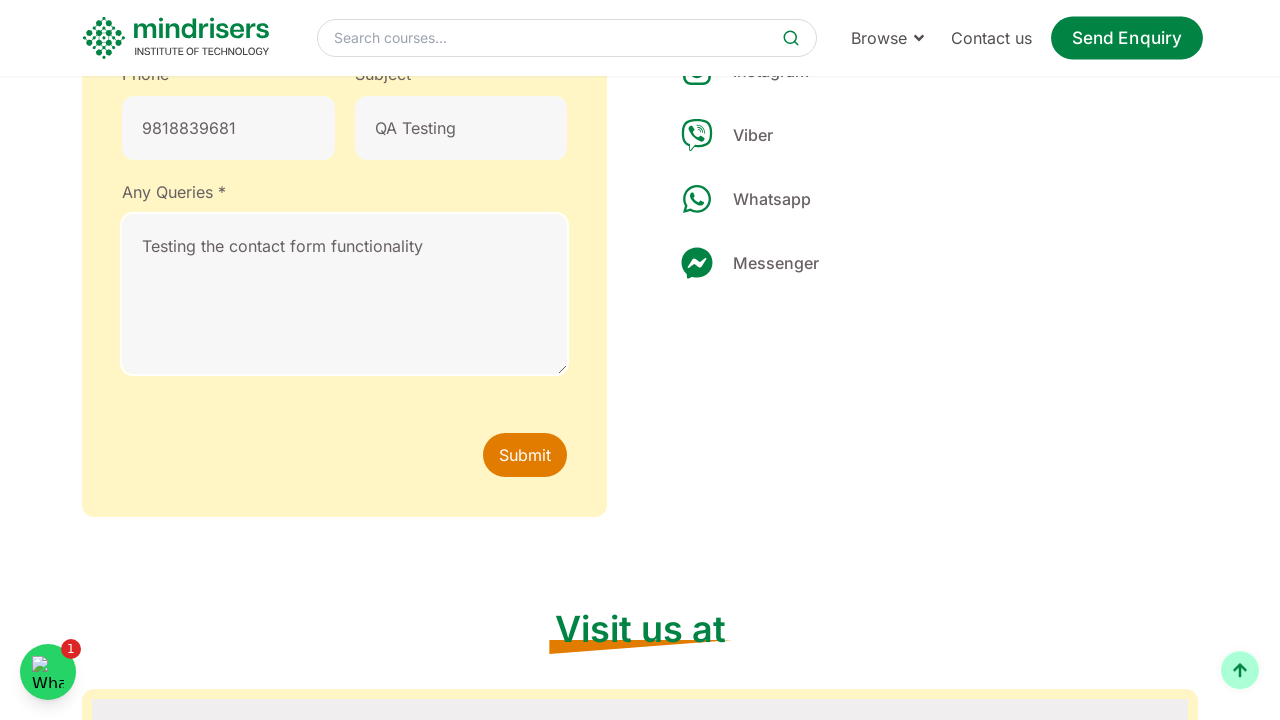

Waited 1000ms to ensure all form fields are filled
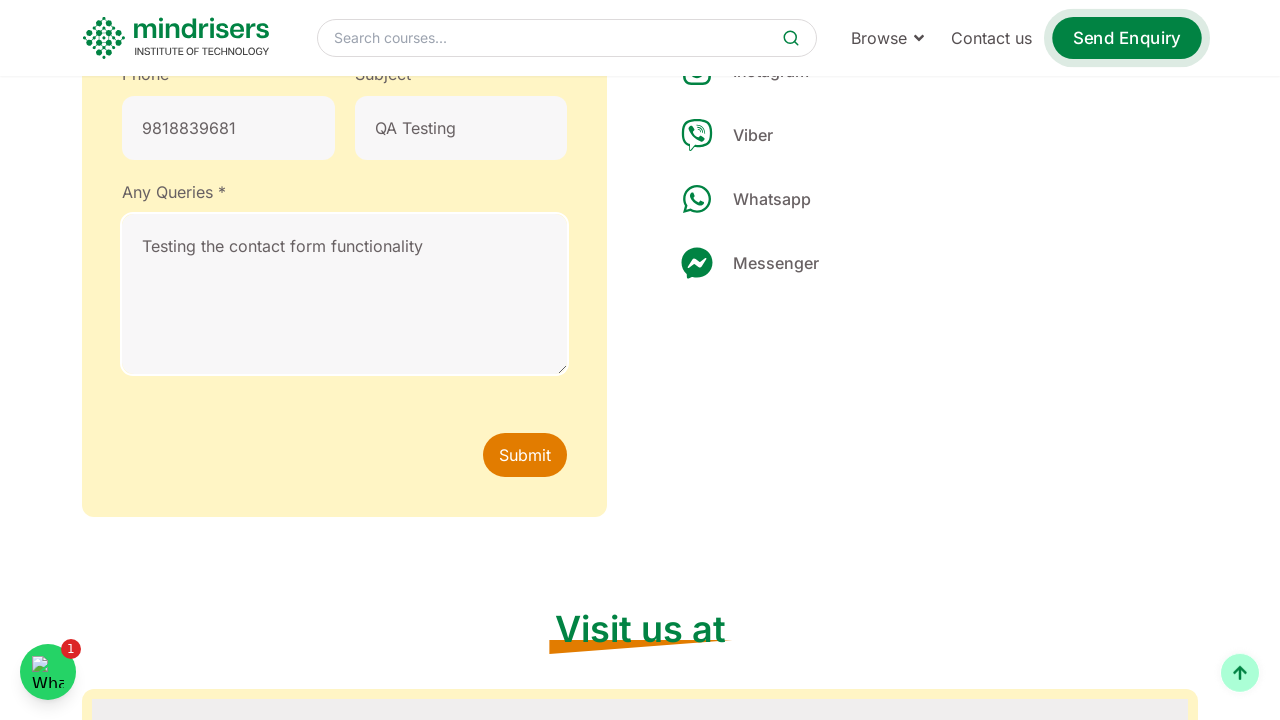

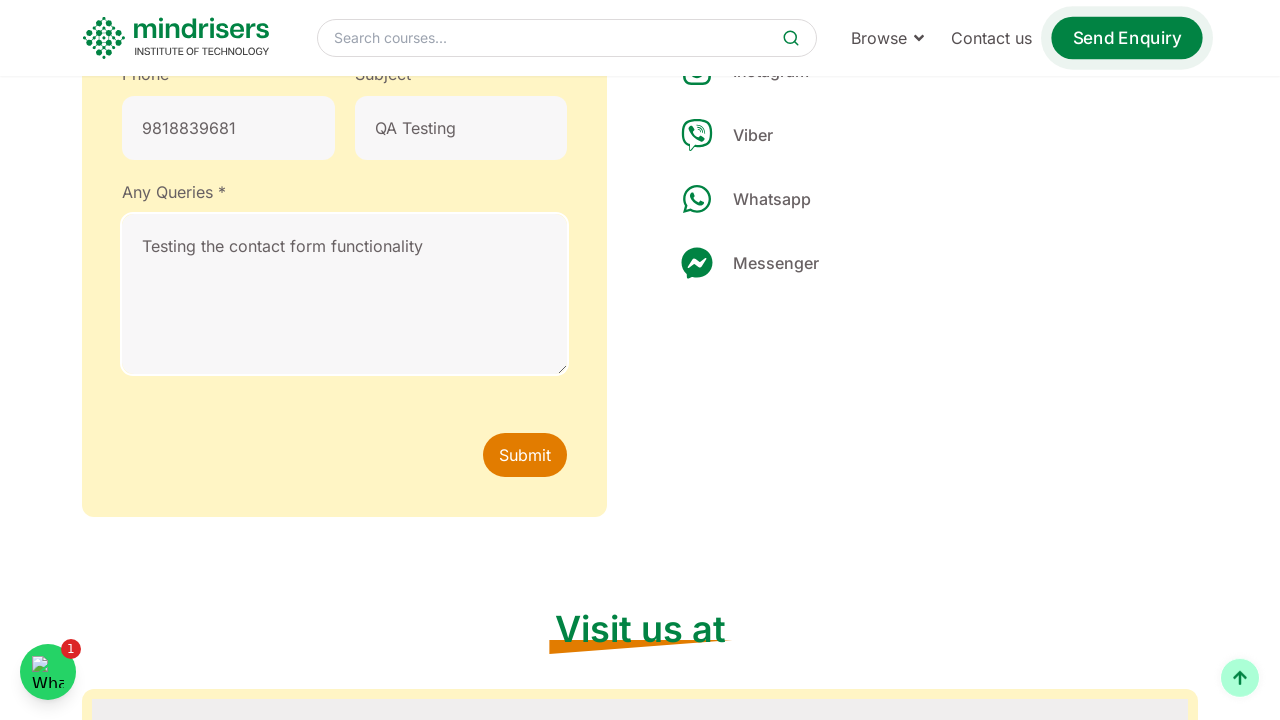